Tests JavaScript prompt alert functionality by triggering a prompt, entering text, and accepting it

Starting URL: https://v1.training-support.net/selenium/javascript-alerts

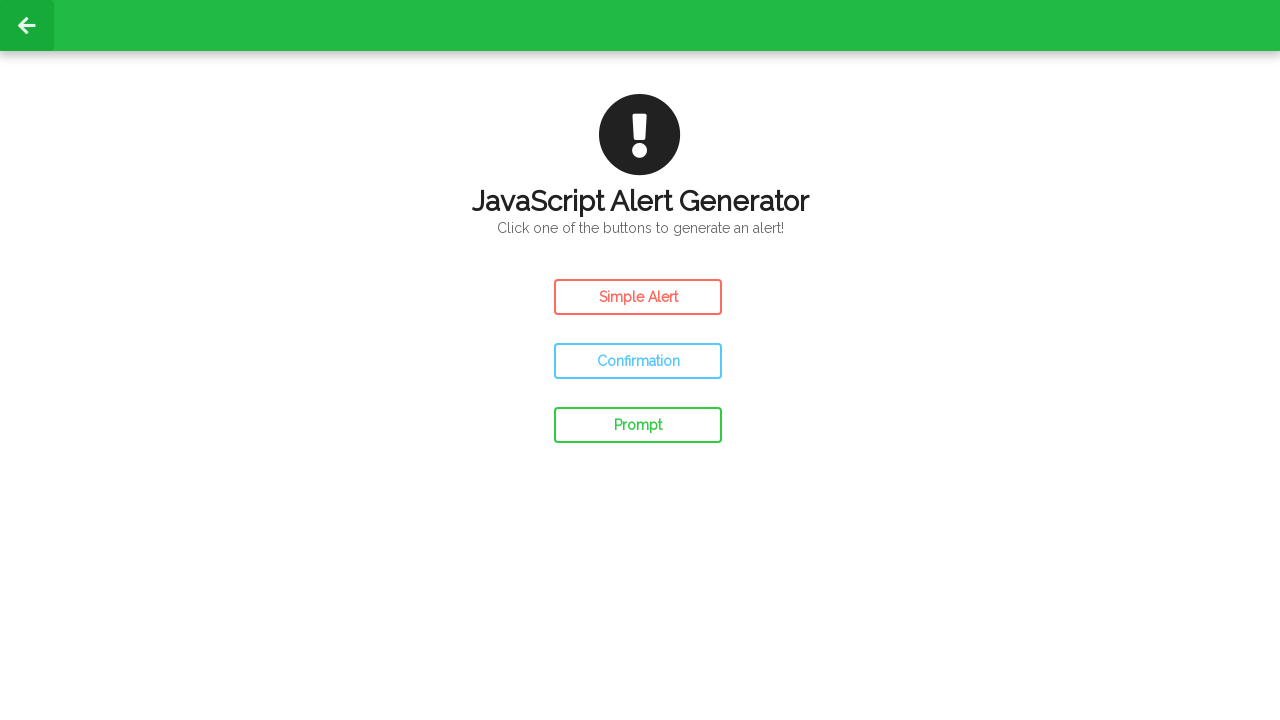

Clicked the prompt button to trigger the JavaScript prompt alert at (638, 425) on #prompt
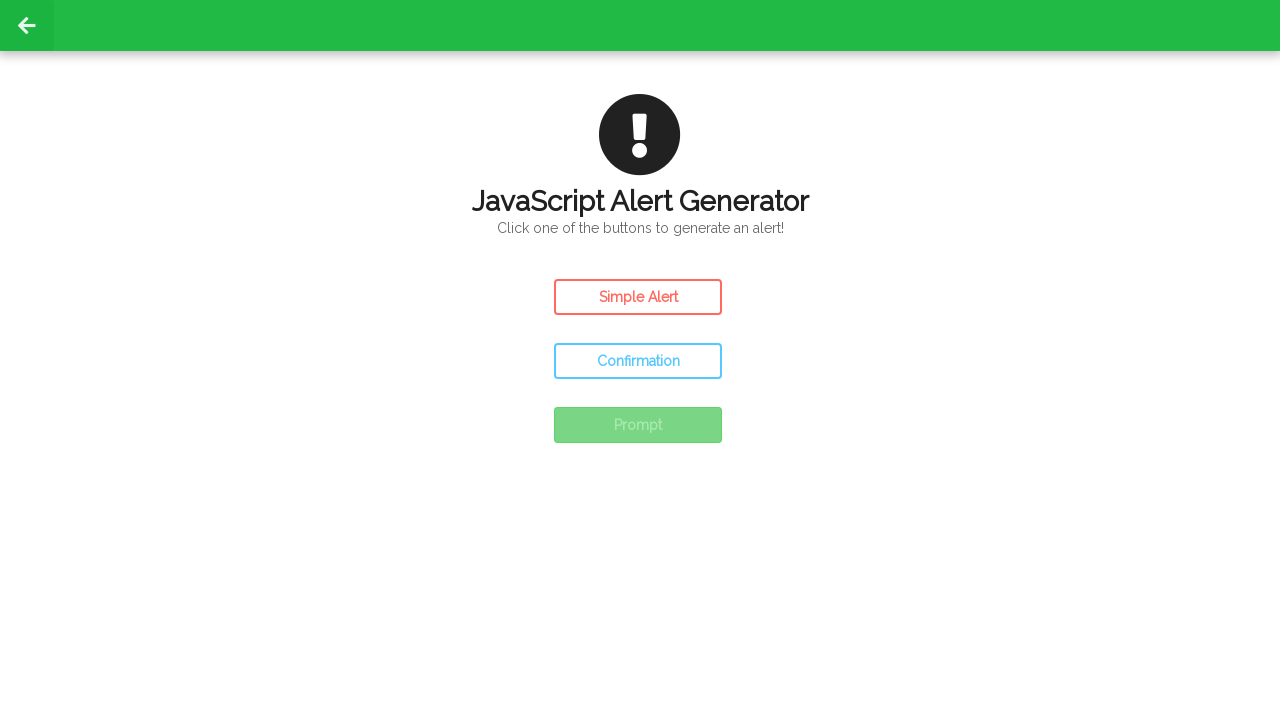

Set up dialog handler to accept the prompt with text 'Awesome!'
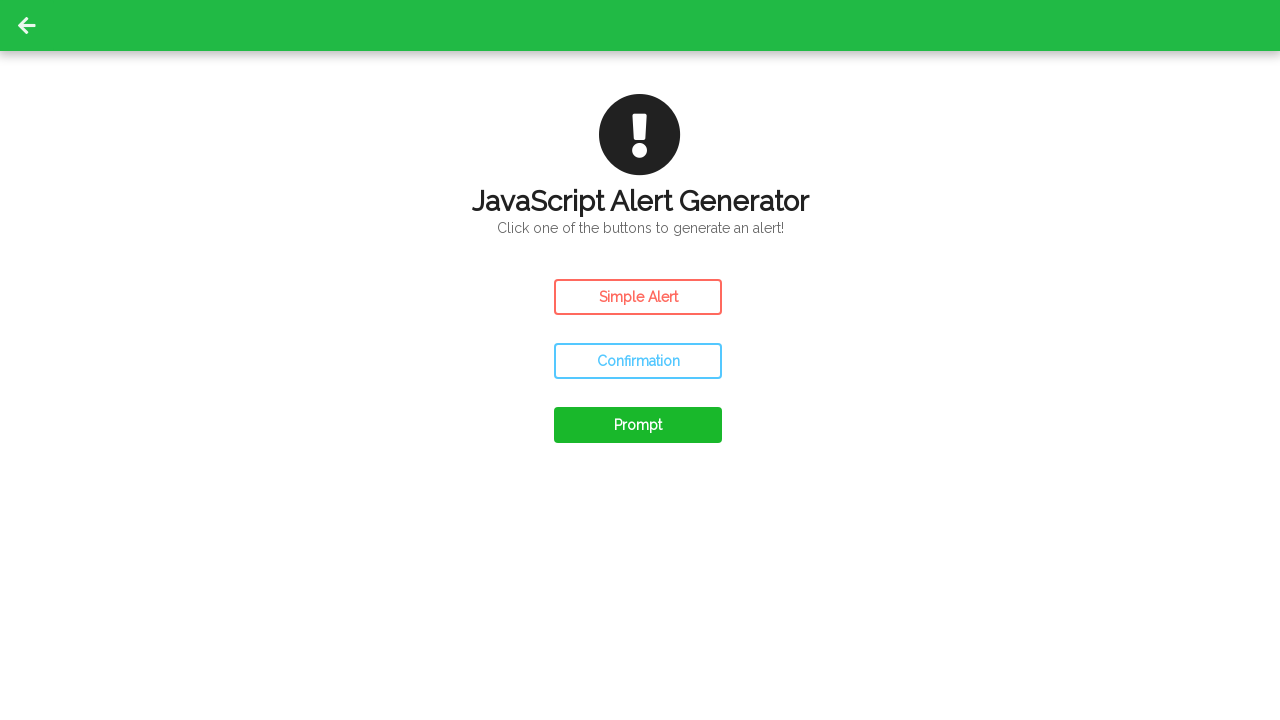

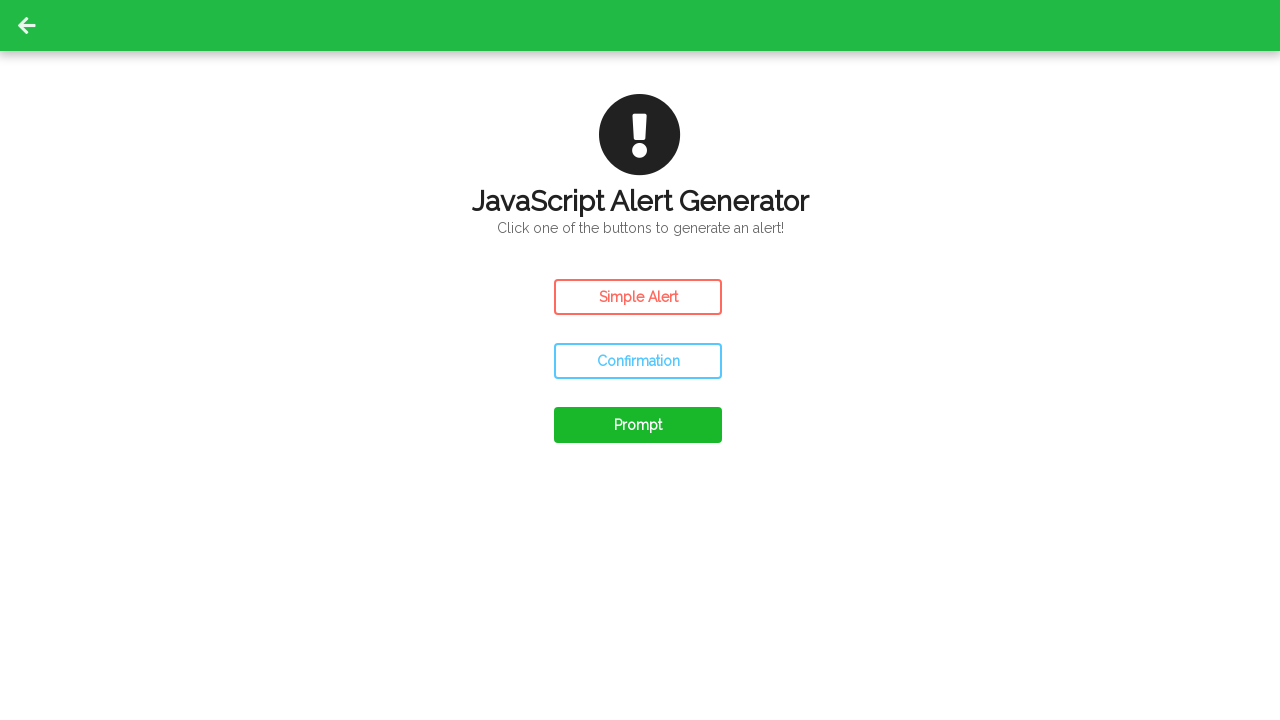